Tests that typing in the city search field displays a suggestion box with matching city names.

Starting URL: https://bcparks.ca/

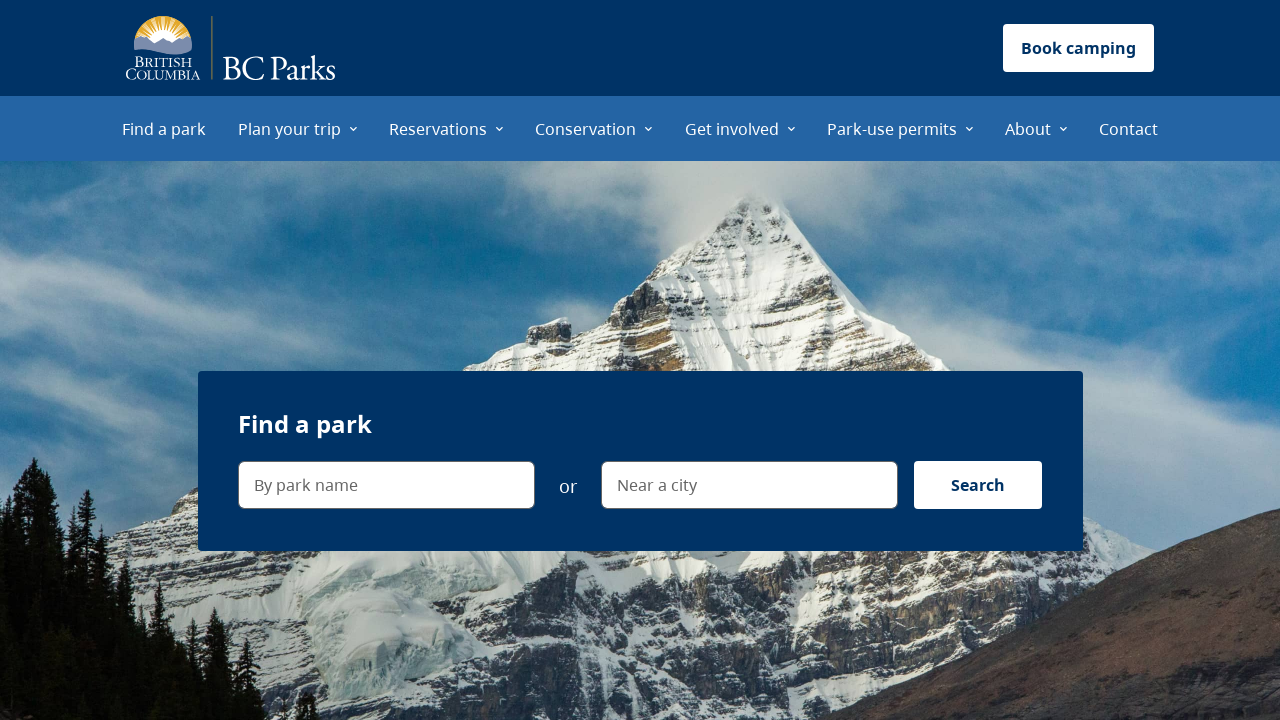

Clicked 'Find a park' menu item at (164, 128) on internal:role=menuitem[name="Find a park"i]
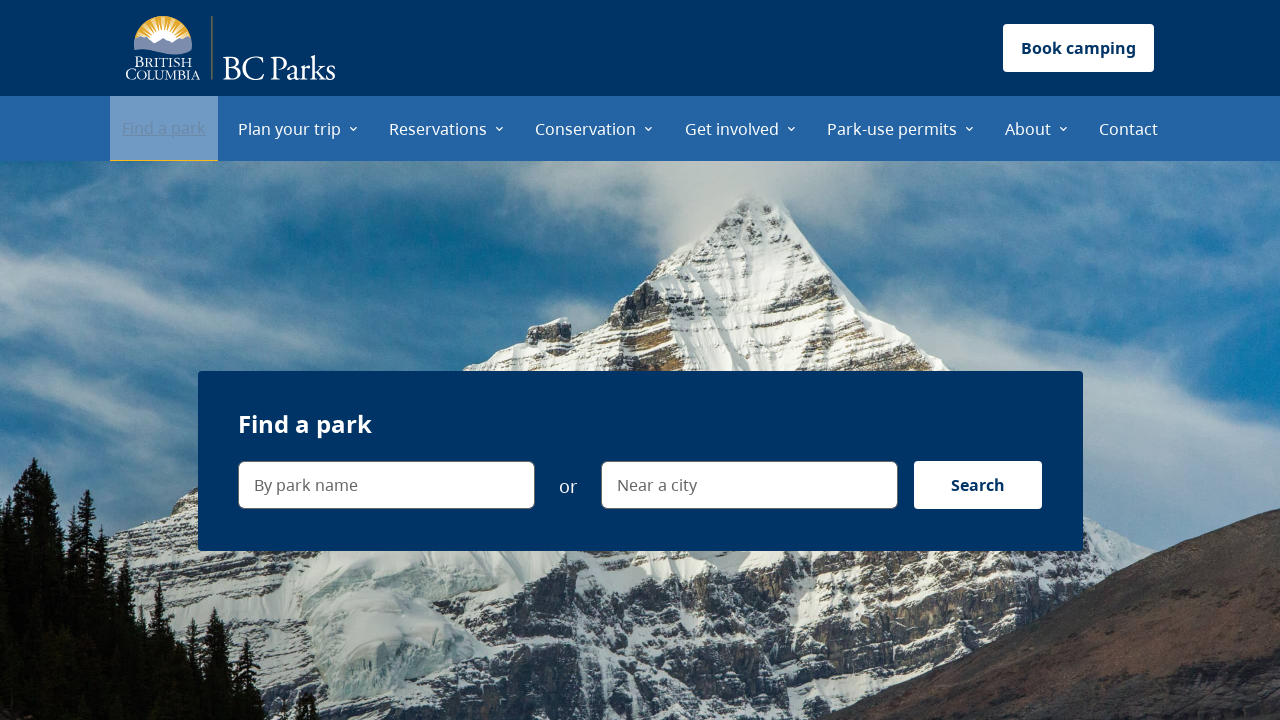

Waited for page to load (networkidle)
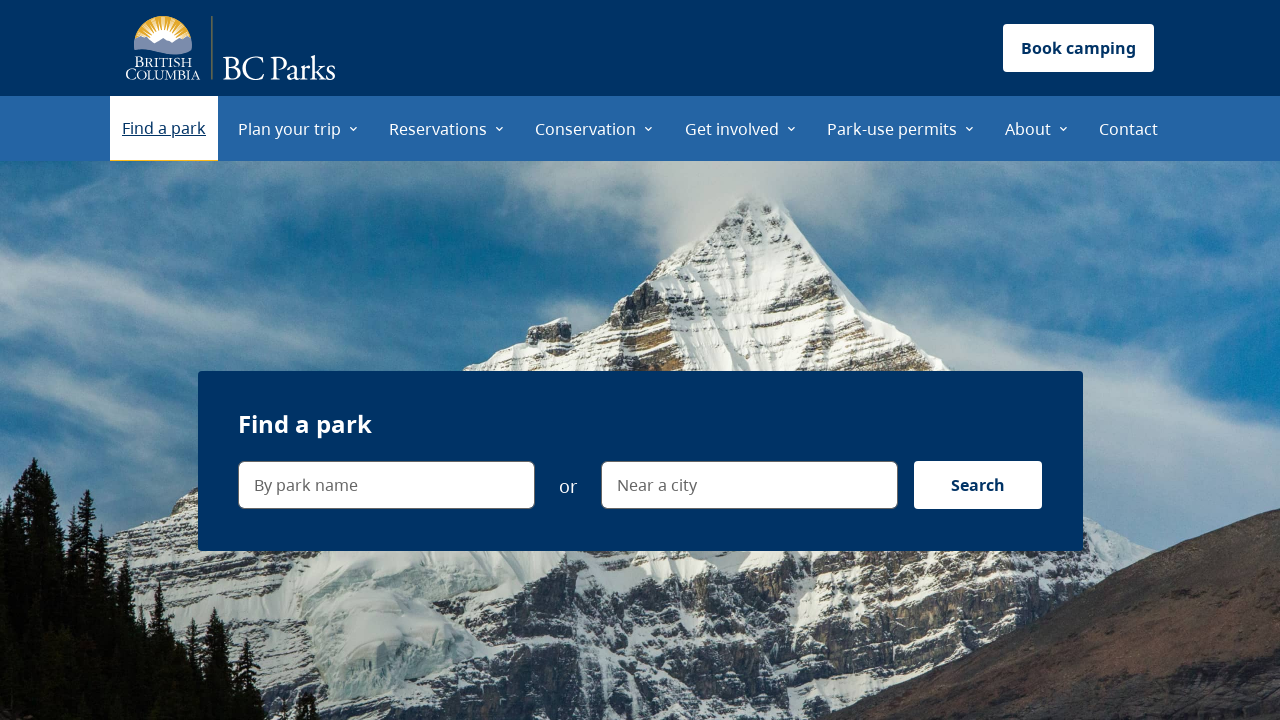

Verified navigation to find-a-park page
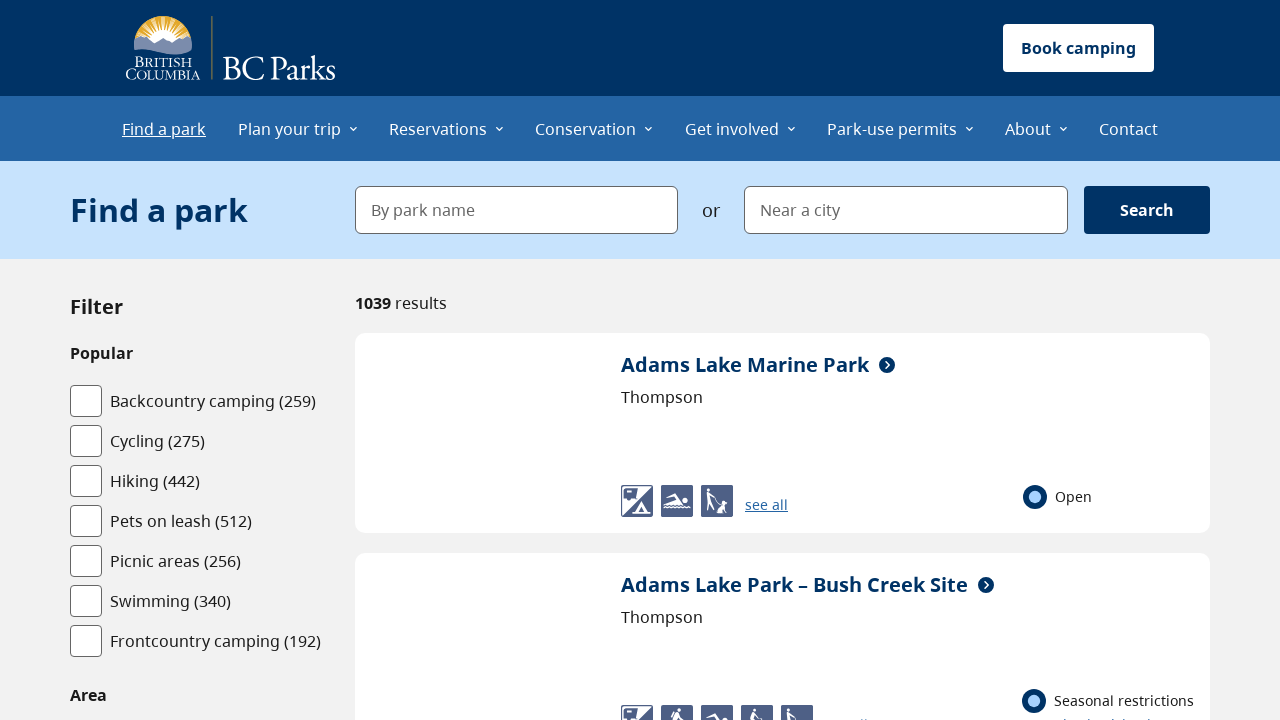

Typed 'K' in city search field on internal:label="Near a city"i
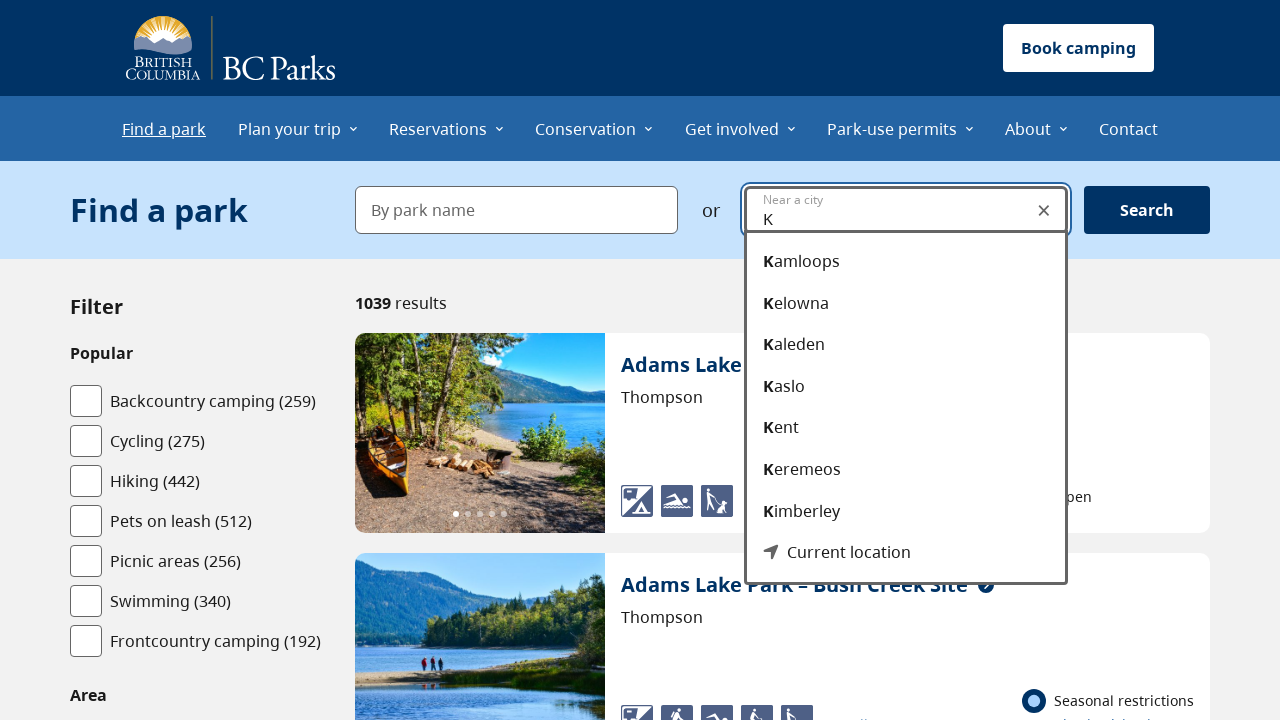

Verified suggestion box is visible with city options
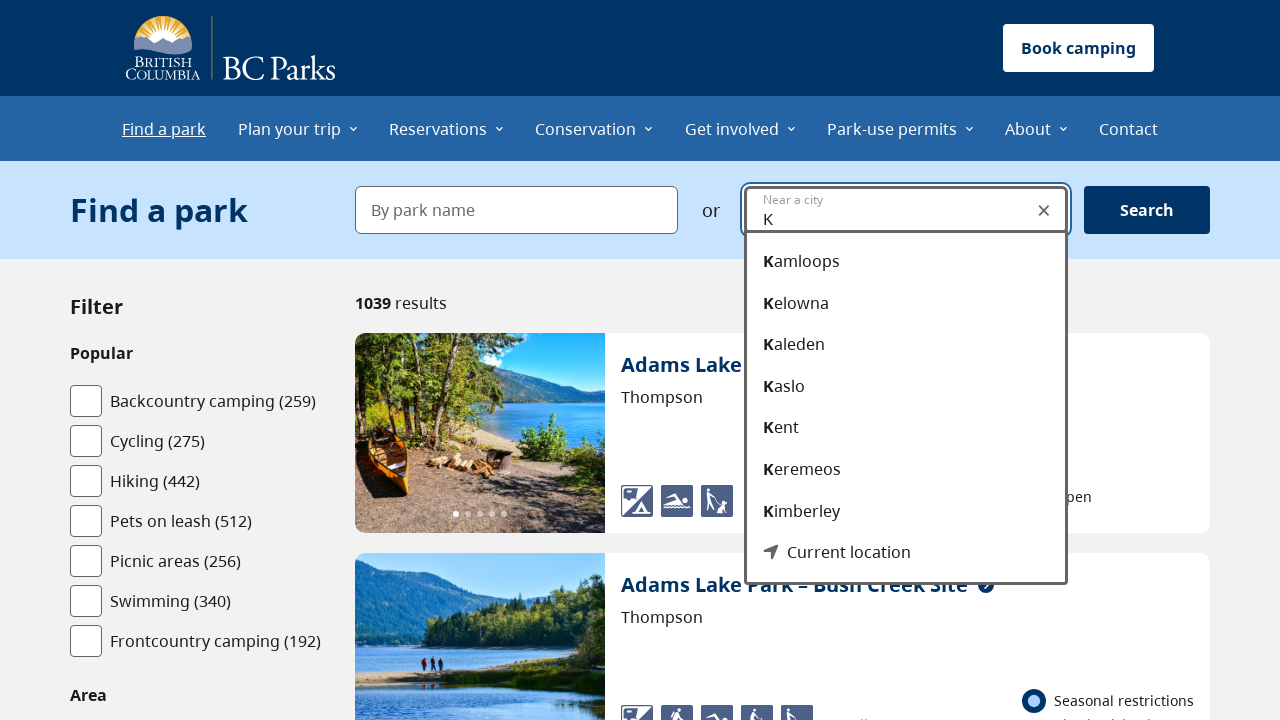

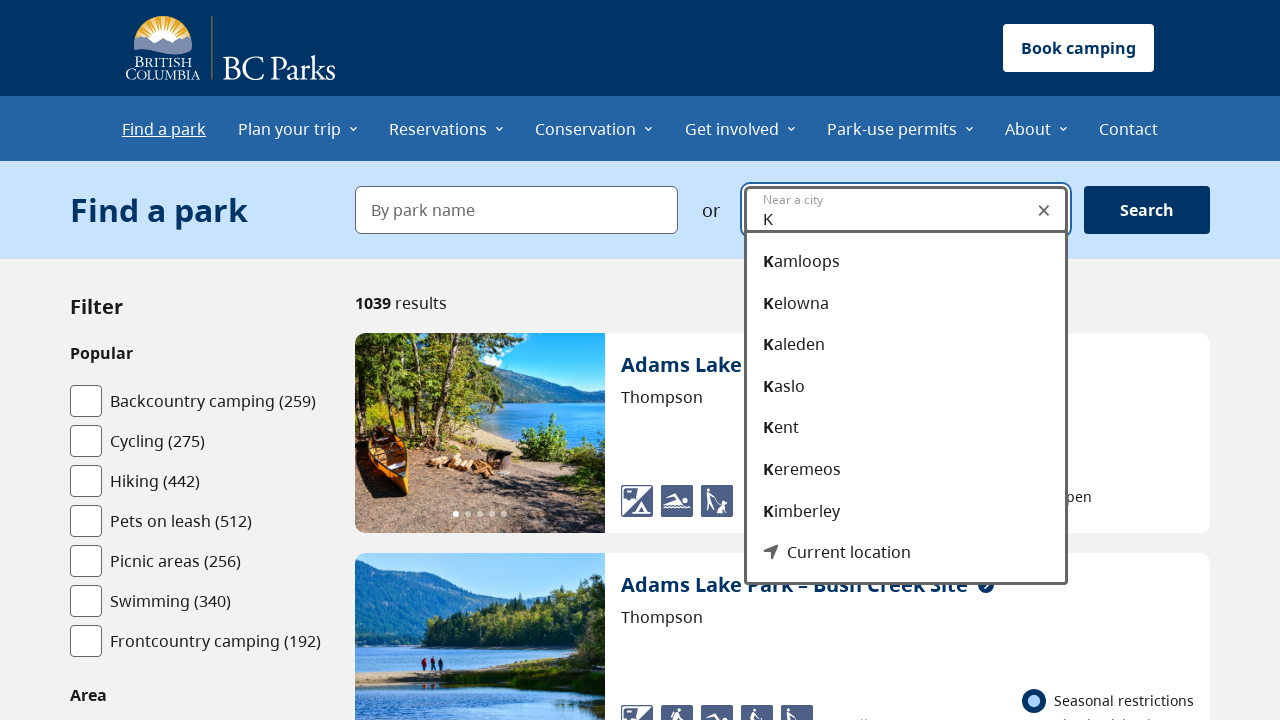